Tests a text box form submission by filling in full name, email, current address, and permanent address fields, then submitting the form

Starting URL: https://demoqa.com/text-box

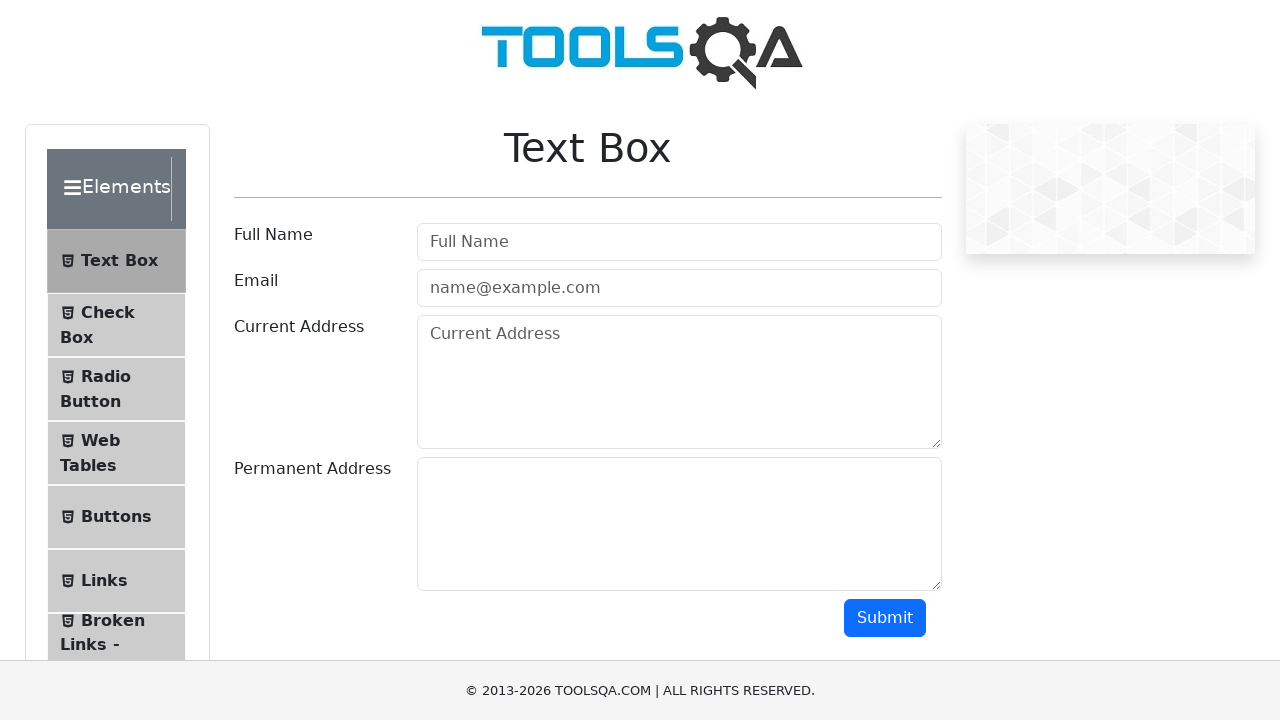

Filled full name field with 'Rene Allende' on #userName
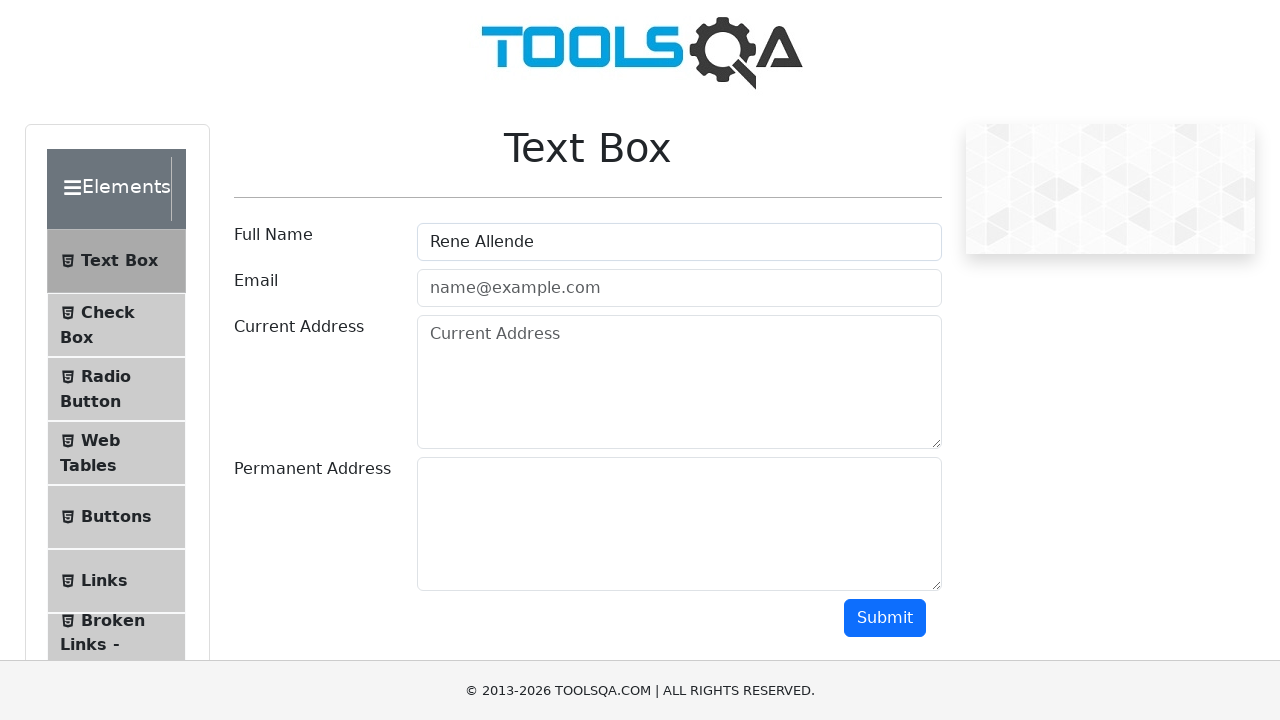

Filled email field with 'rene.allende15@gmail.com' on #userEmail
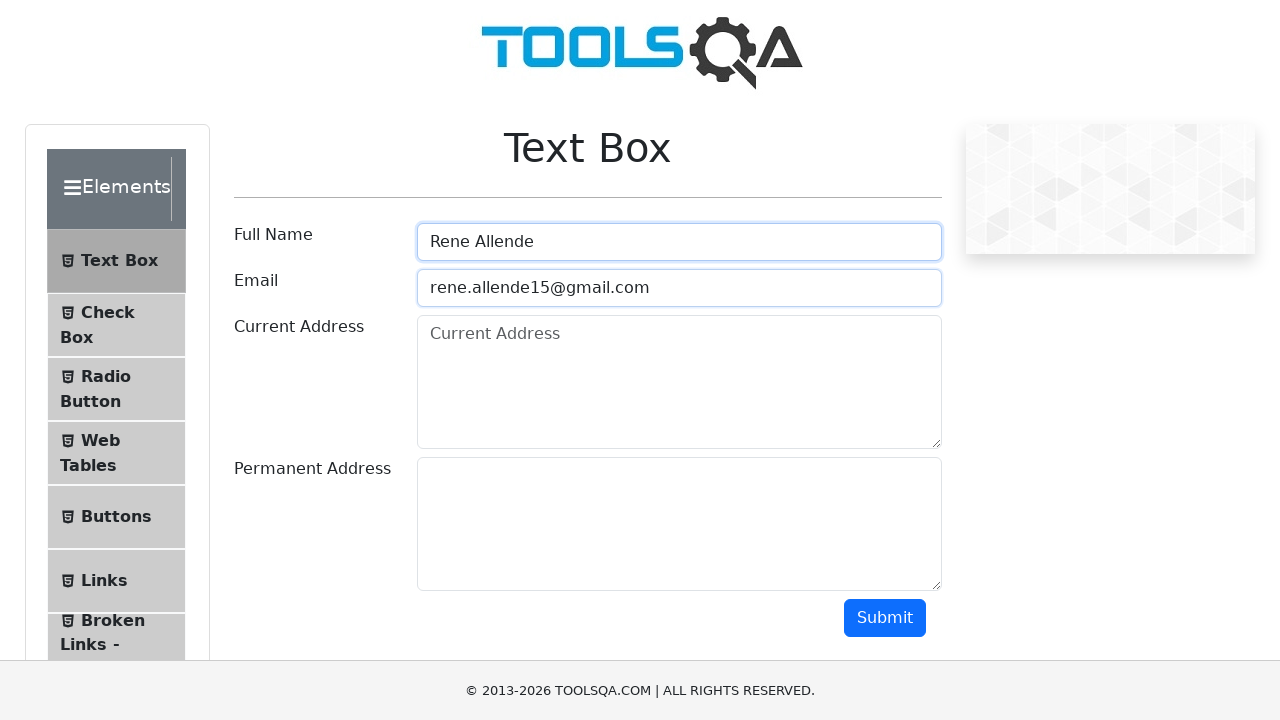

Filled current address field with 'My Home' on #currentAddress
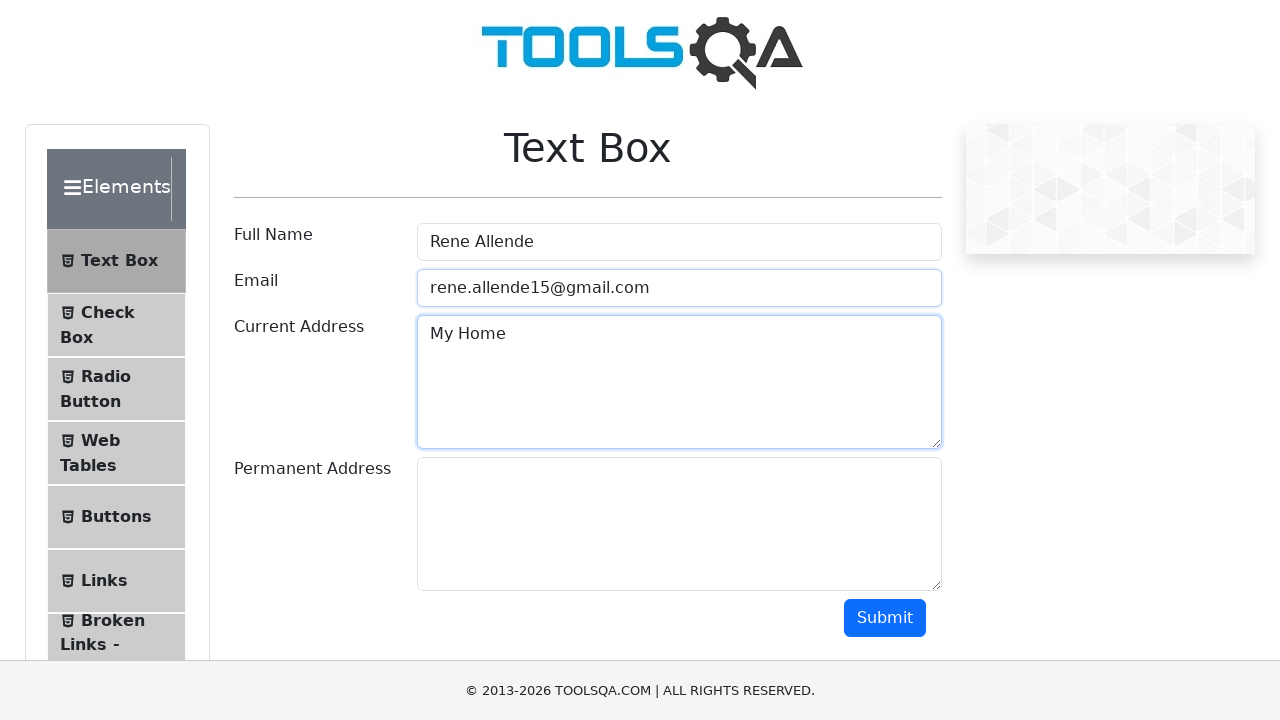

Filled permanent address field with 'Santiago de Chile' on #permanentAddress
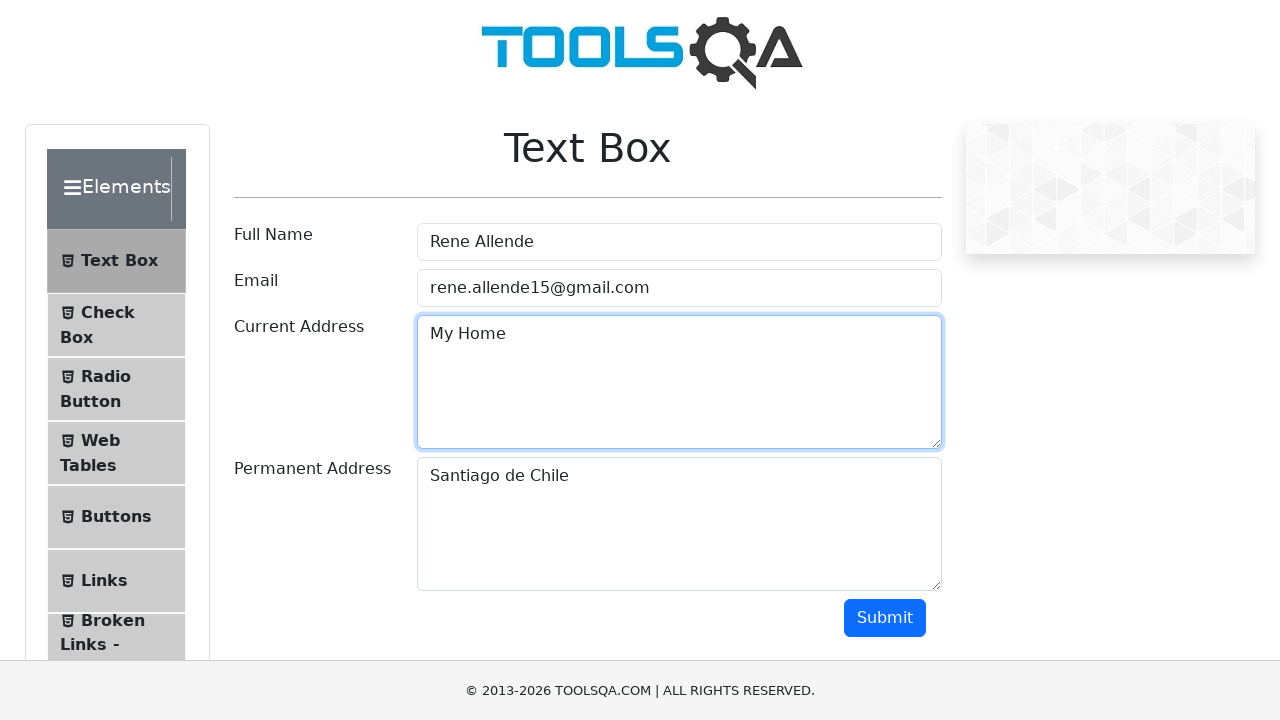

Clicked submit button to submit the form at (885, 618) on #submit
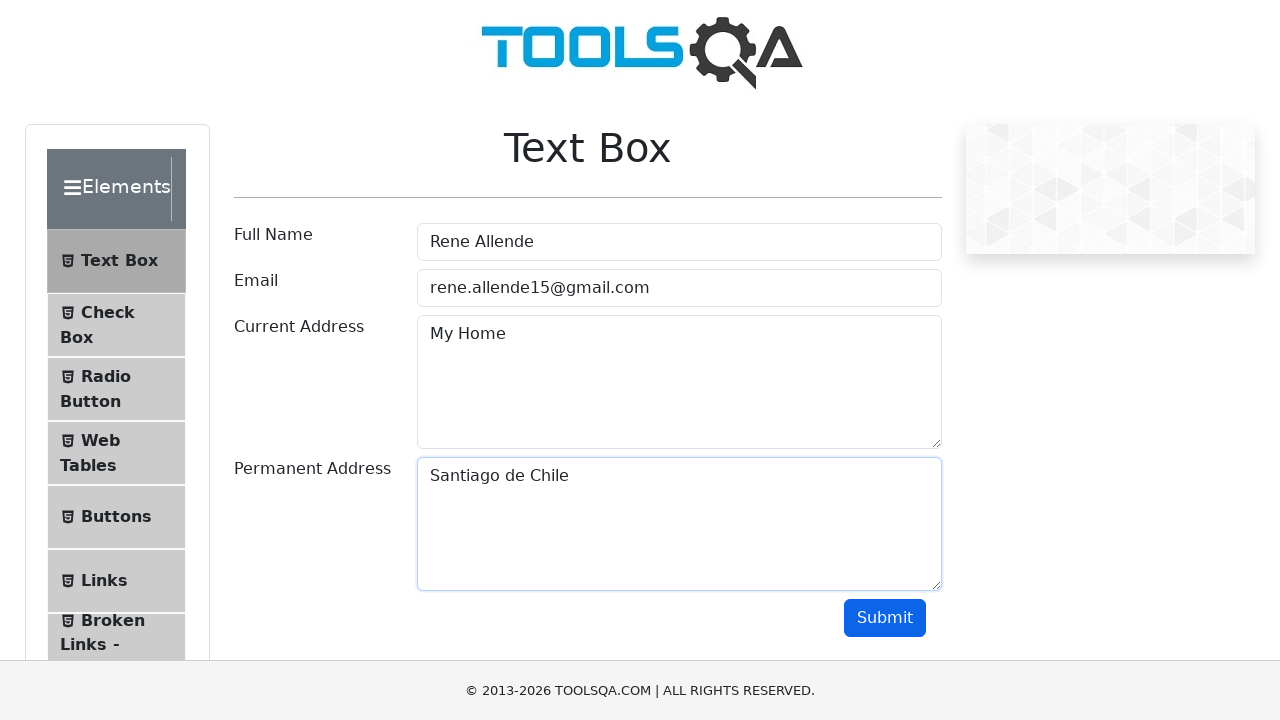

Waited for form submission to complete
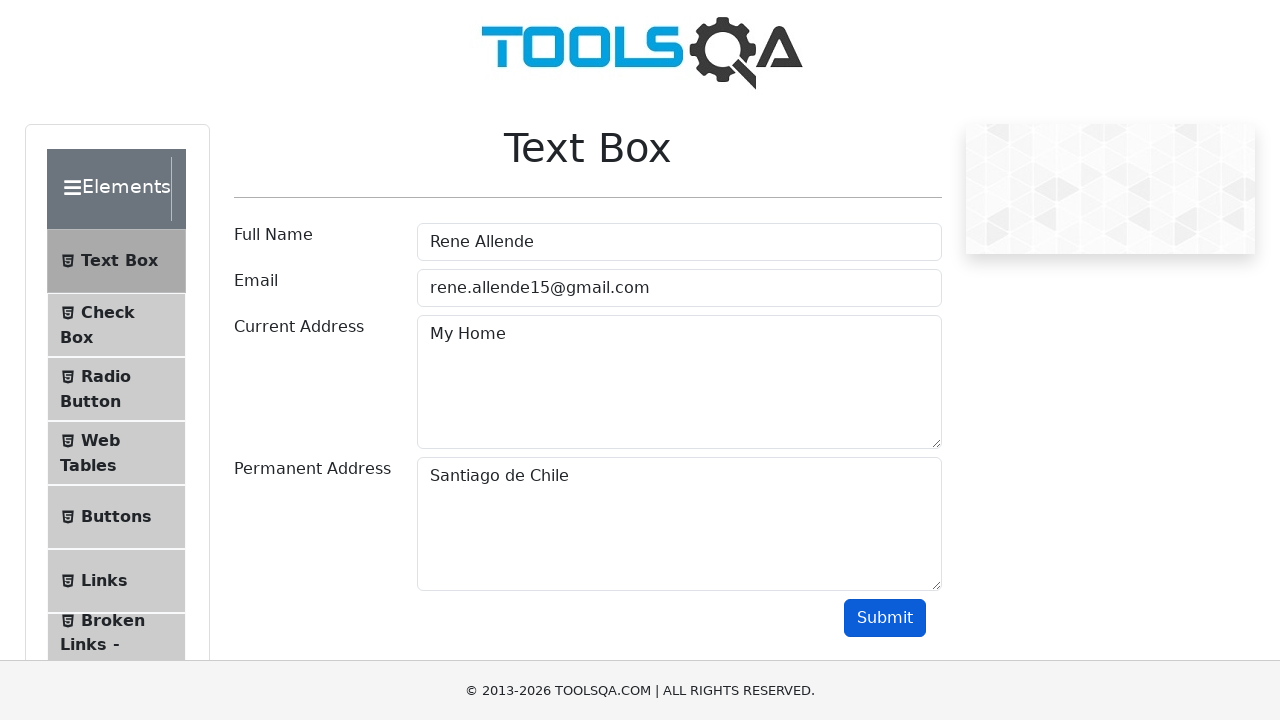

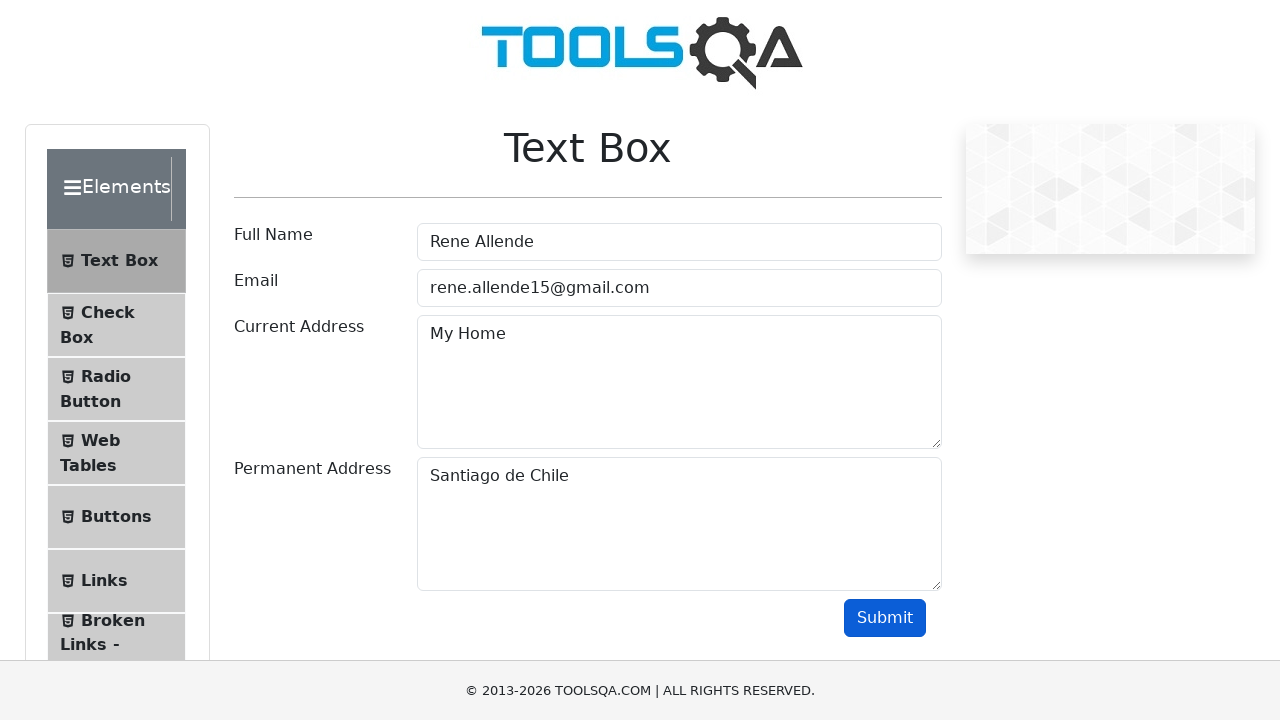